Tests editing a todo item by double-clicking, changing the text, and pressing Enter

Starting URL: https://demo.playwright.dev/todomvc

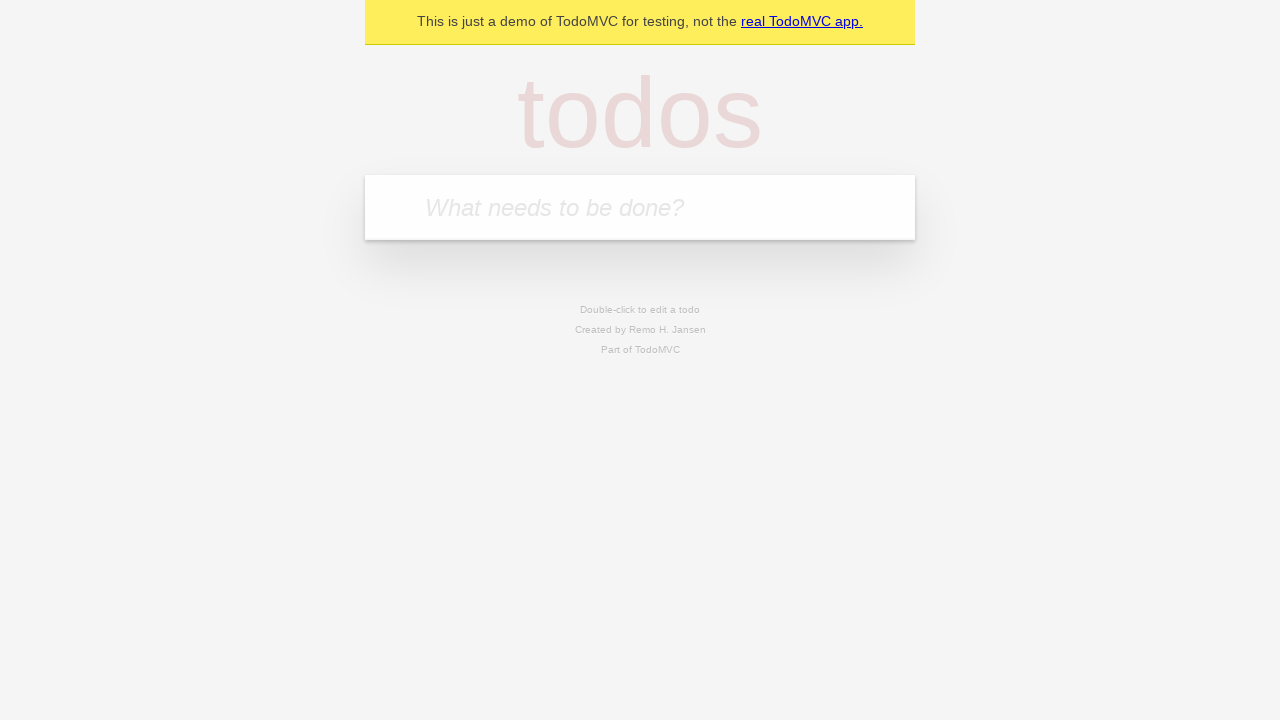

Filled todo input with 'buy some cheese' on internal:attr=[placeholder="What needs to be done?"i]
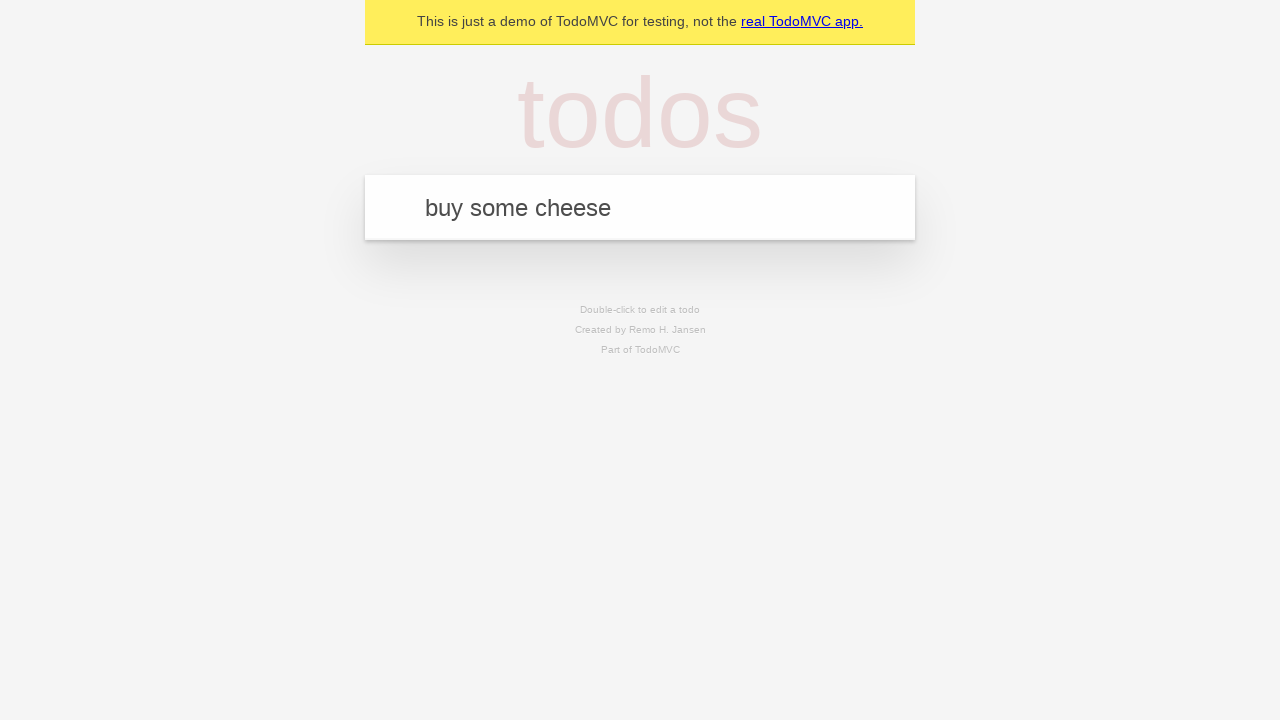

Pressed Enter to add first todo item on internal:attr=[placeholder="What needs to be done?"i]
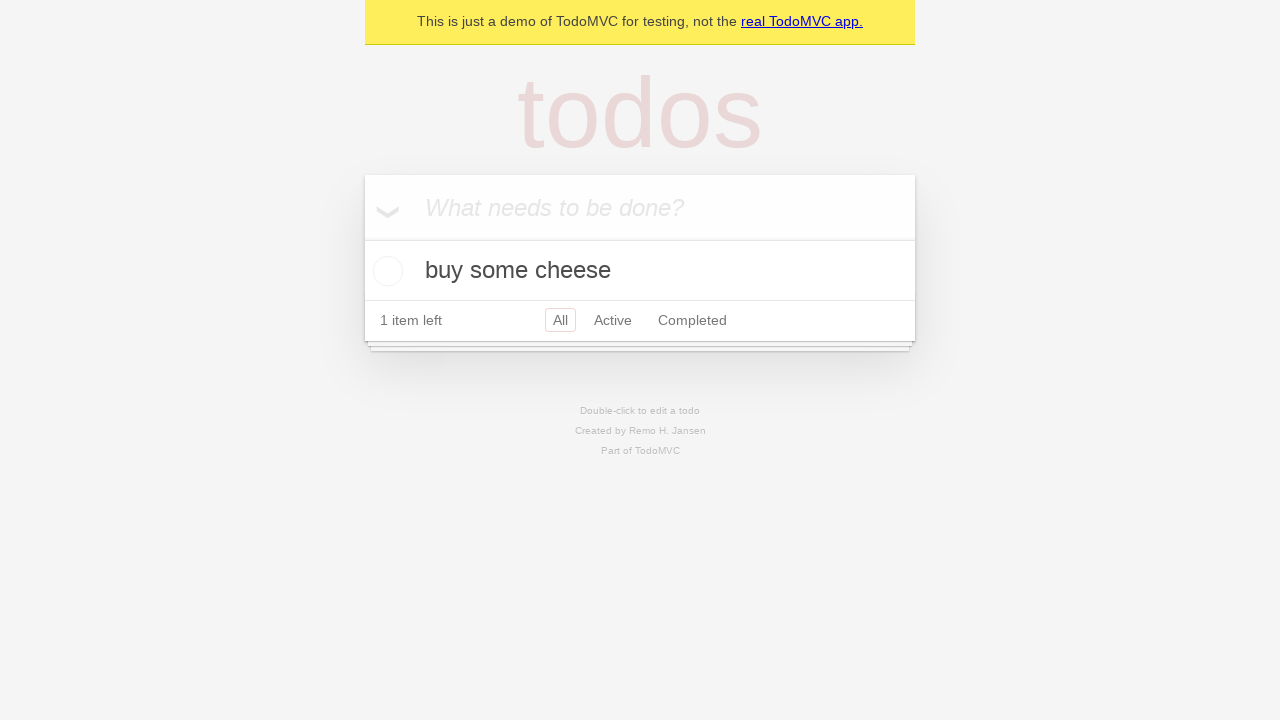

Filled todo input with 'feed the cat' on internal:attr=[placeholder="What needs to be done?"i]
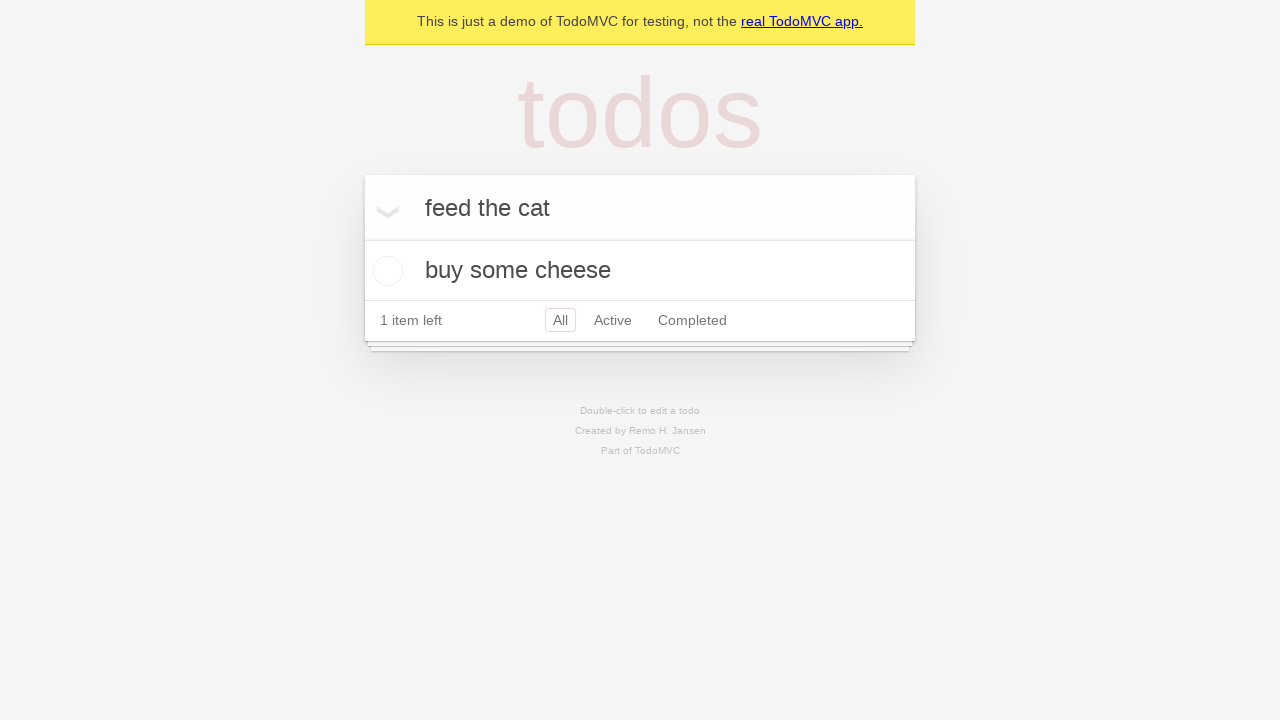

Pressed Enter to add second todo item on internal:attr=[placeholder="What needs to be done?"i]
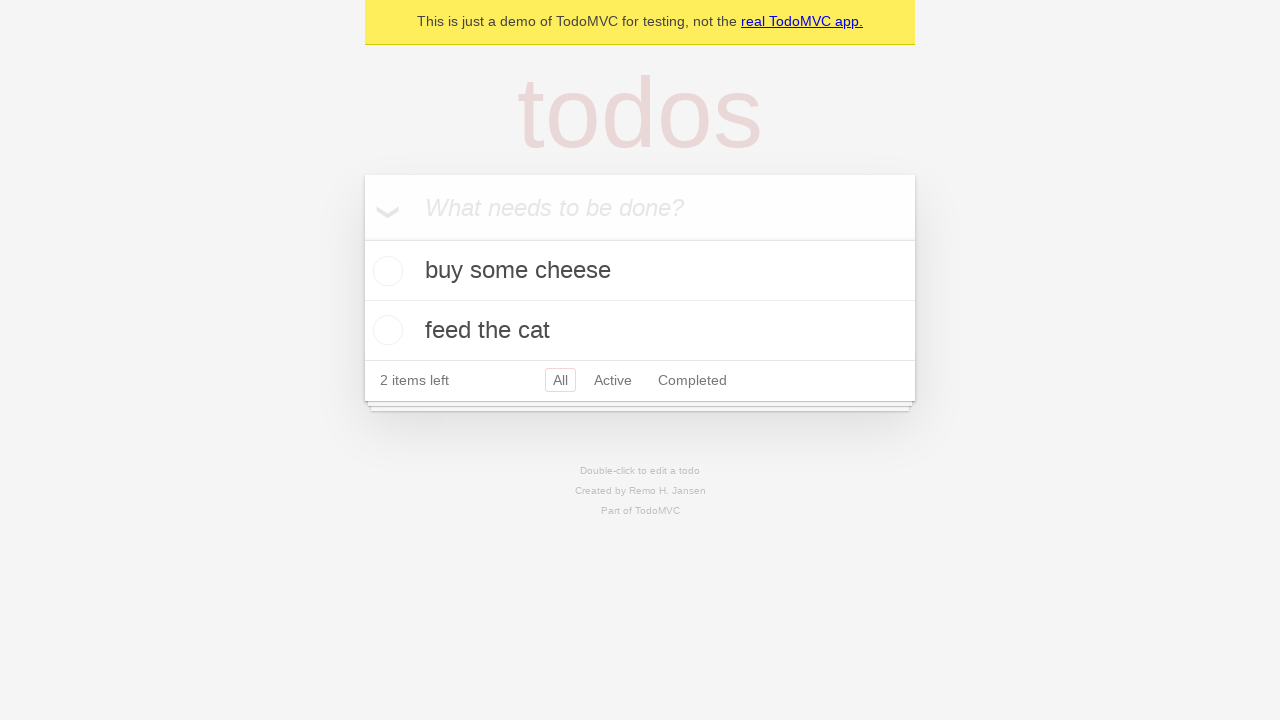

Filled todo input with 'book a doctors appointment' on internal:attr=[placeholder="What needs to be done?"i]
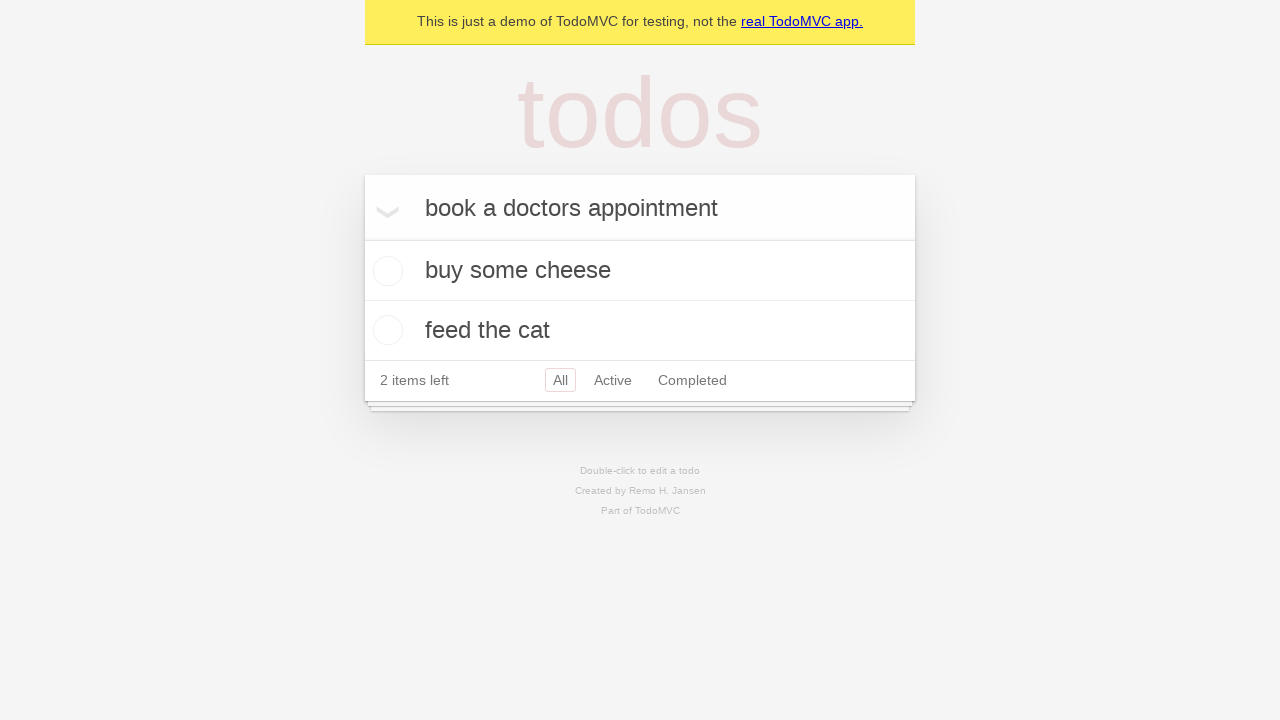

Pressed Enter to add third todo item on internal:attr=[placeholder="What needs to be done?"i]
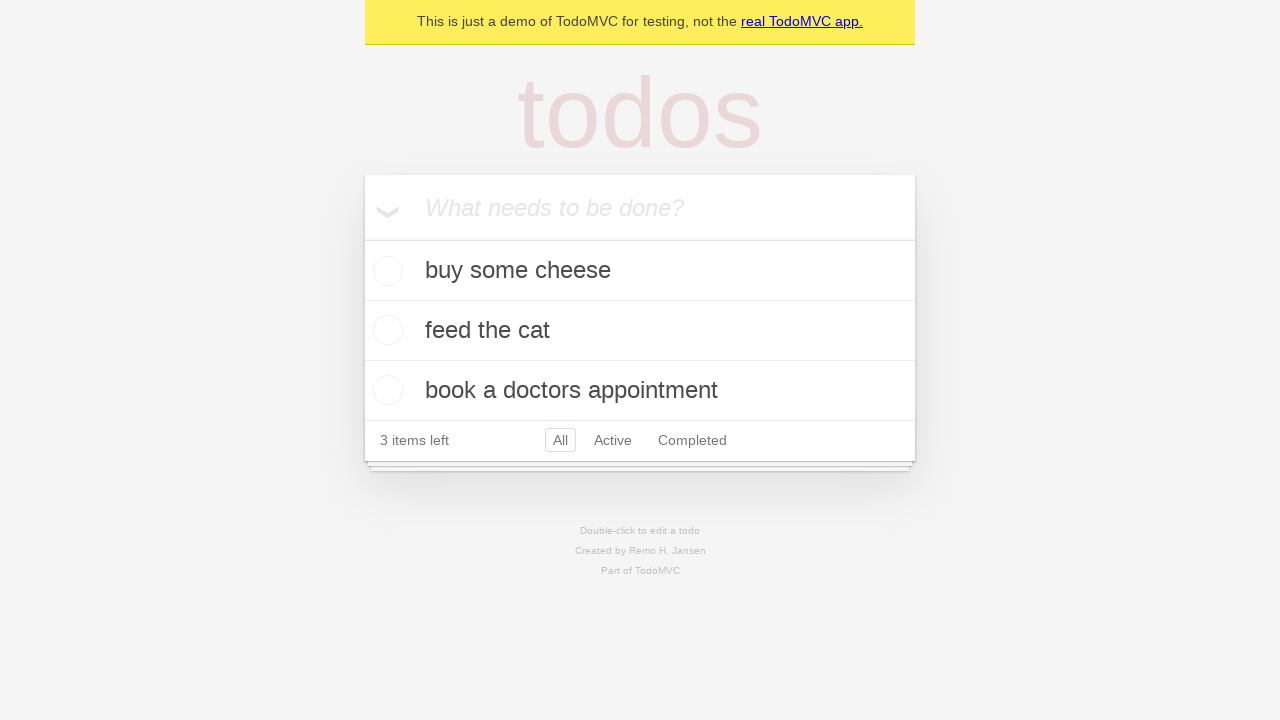

Waited for third todo item to be visible
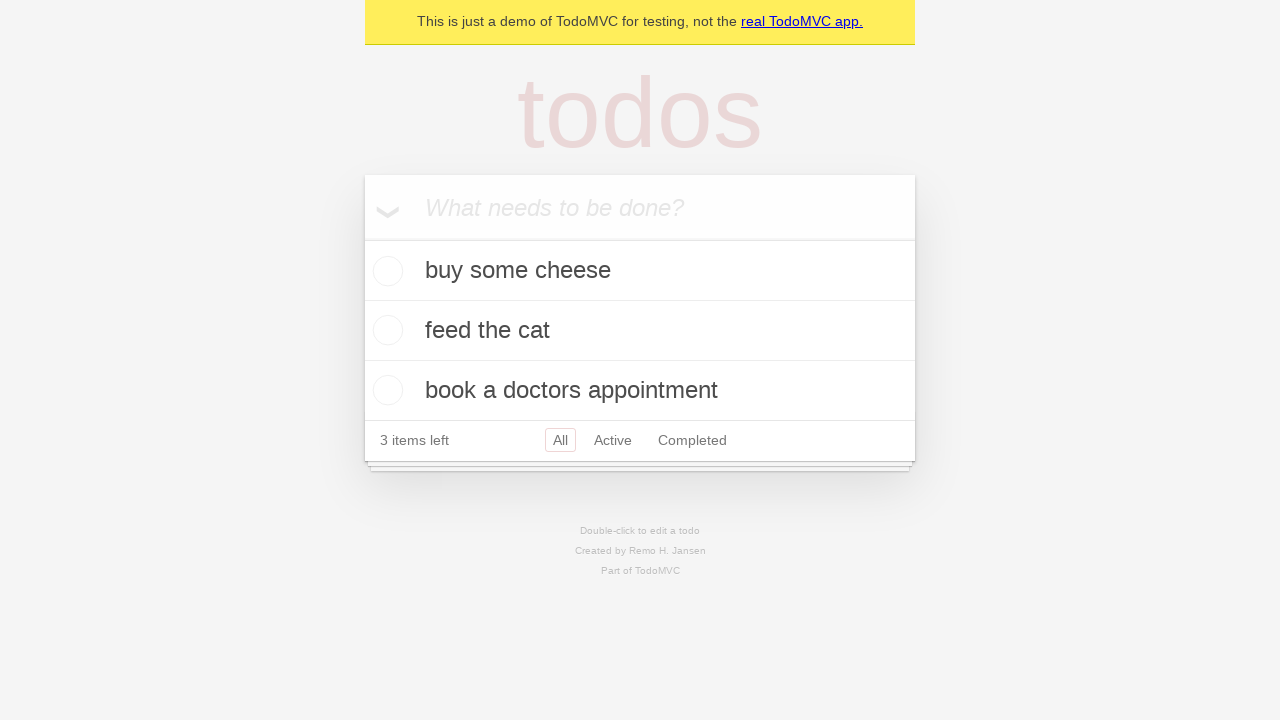

Double-clicked second todo item to enter edit mode at (640, 331) on [data-testid='todo-item'] >> nth=1
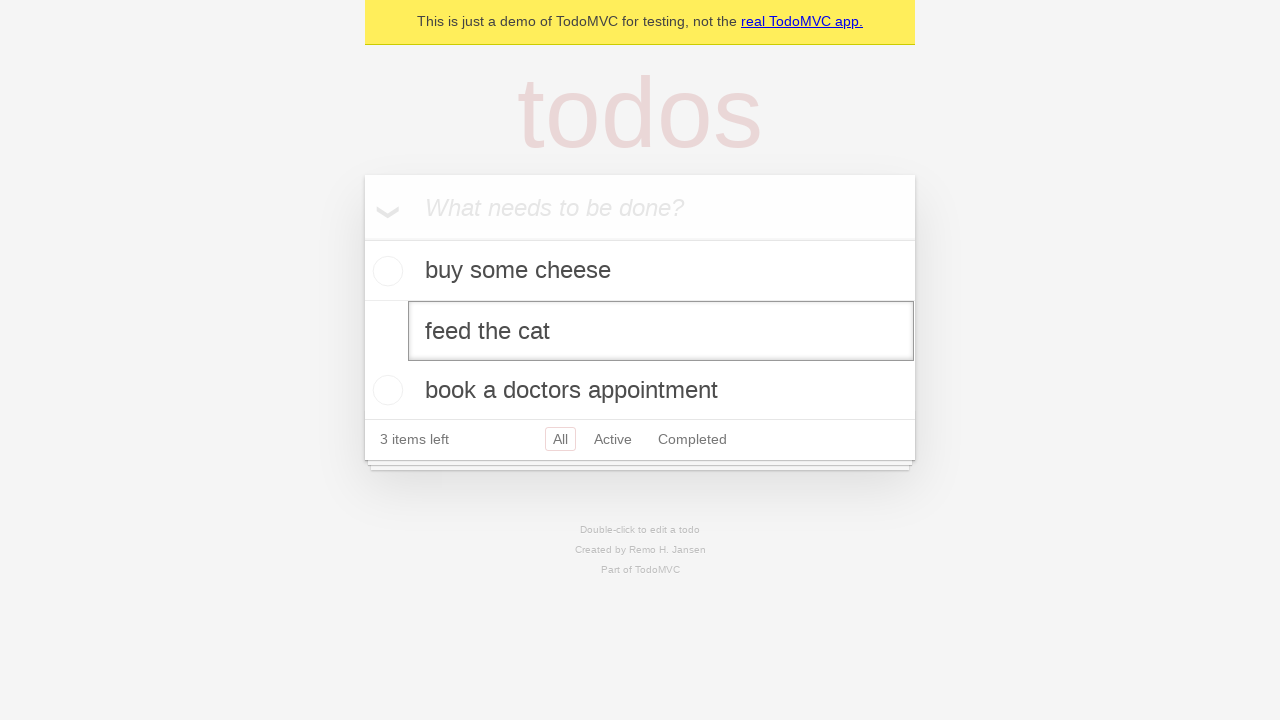

Changed todo text to 'buy some sausages' in edit field on [data-testid='todo-item'] >> nth=1 >> internal:role=textbox[name="Edit"i]
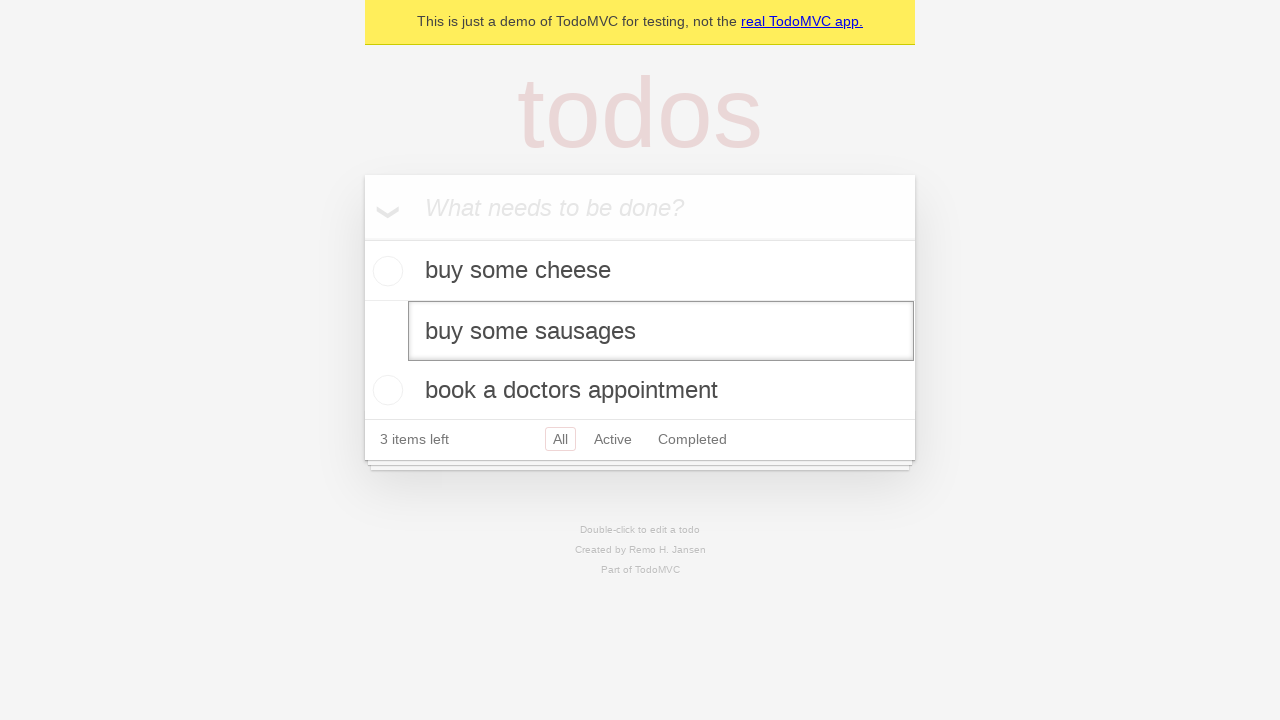

Pressed Enter to save the edited todo item on [data-testid='todo-item'] >> nth=1 >> internal:role=textbox[name="Edit"i]
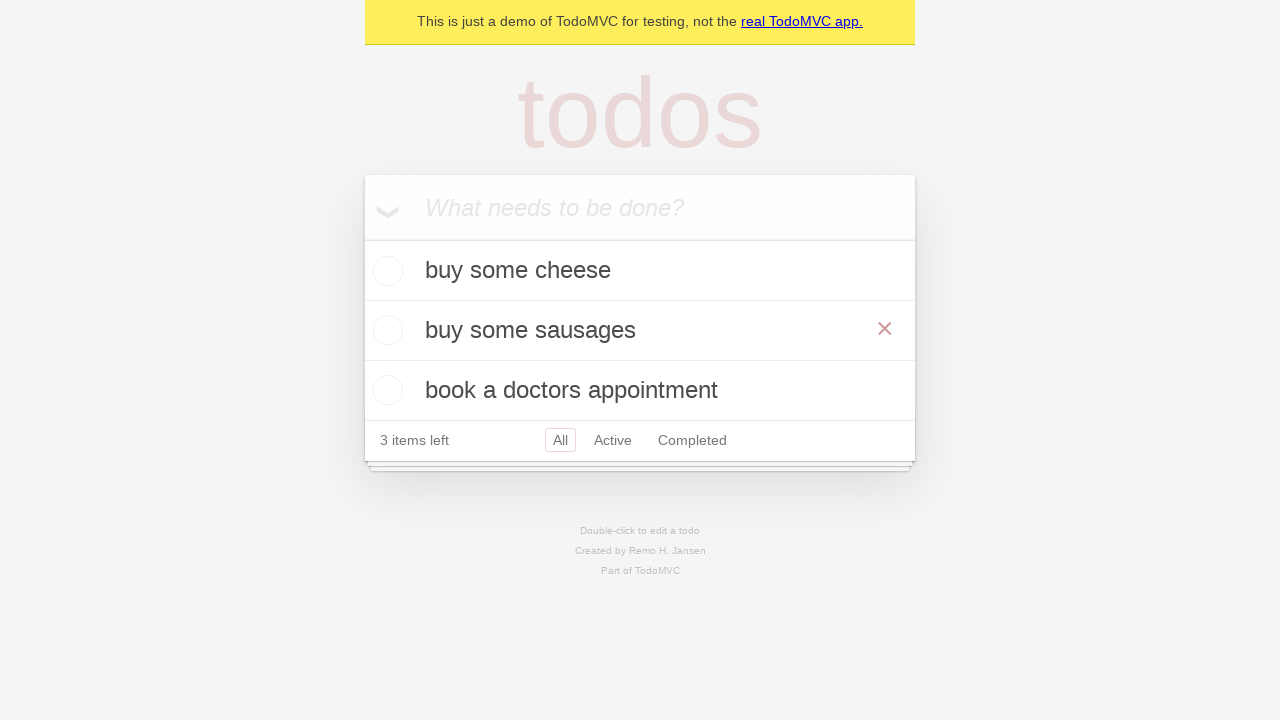

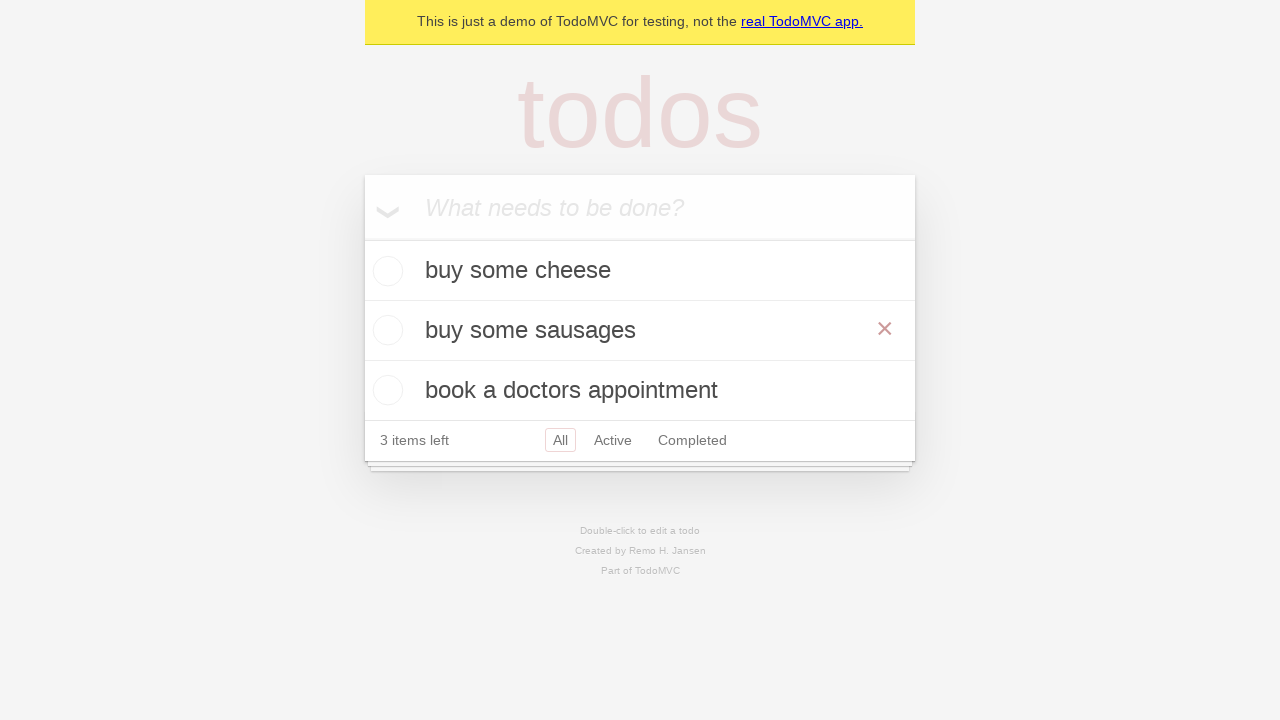